Tests signup with empty username field to verify validation

Starting URL: https://demoblaze.com/

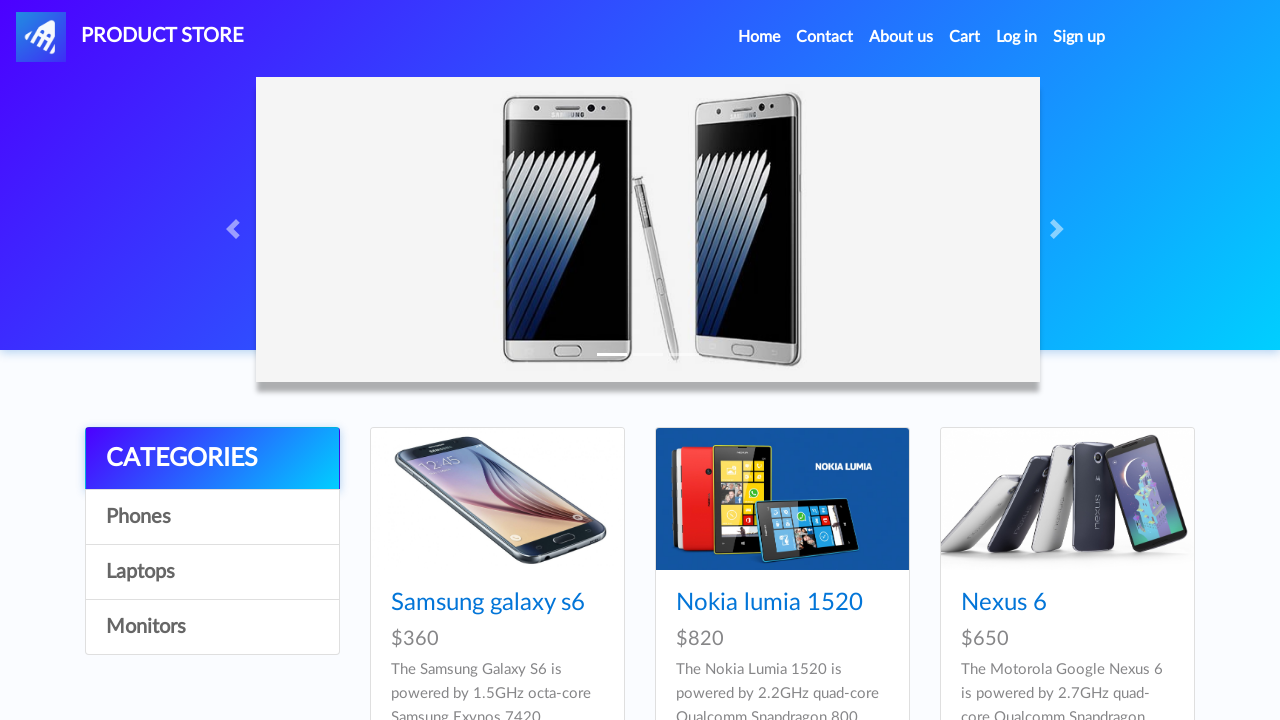

Clicked Sign up button to open modal at (1079, 37) on #signin2
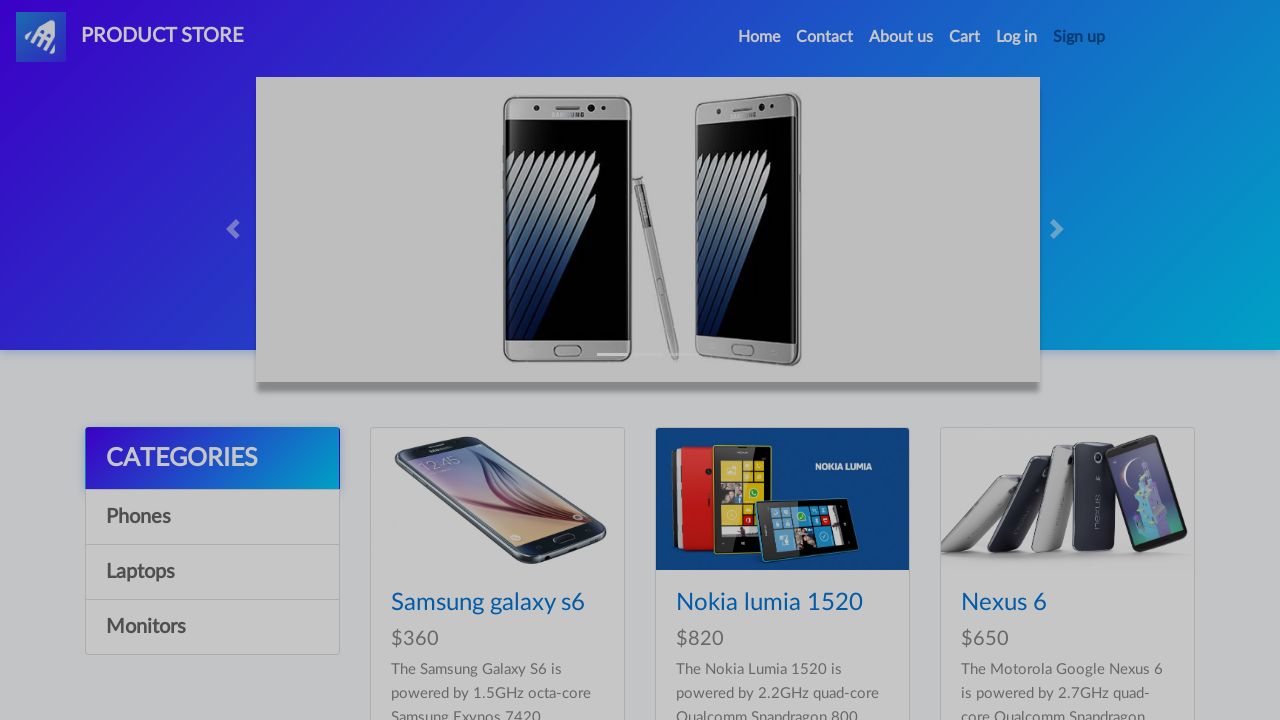

Username field is visible in signup modal
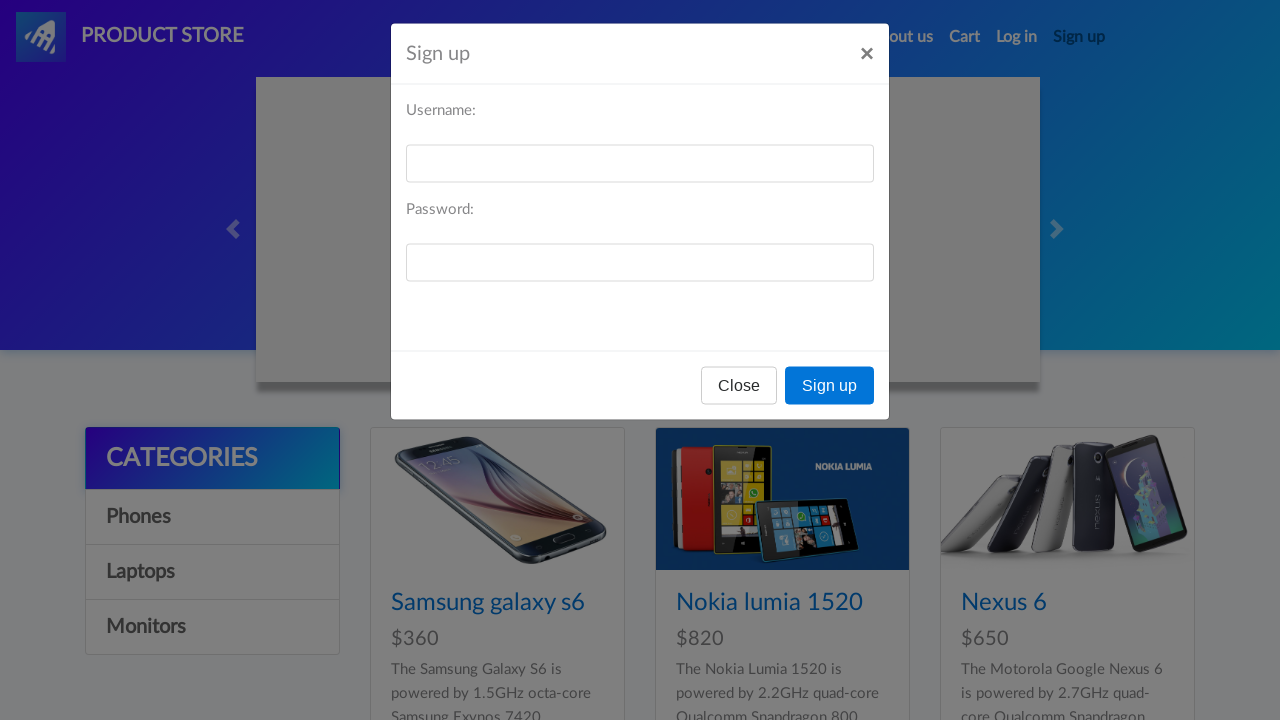

Filled password field with 'pass2023test', leaving username empty on #sign-password
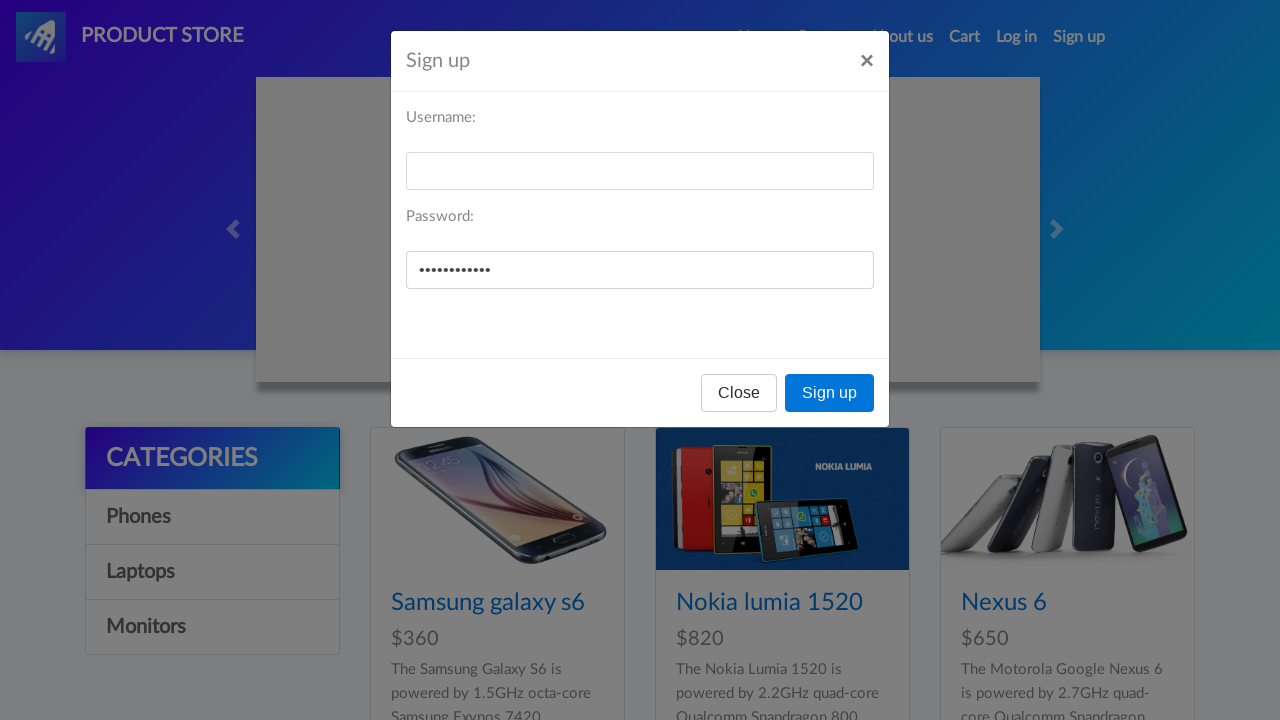

Clicked Sign up confirm button at (830, 393) on xpath=//button[contains(@class,'btn') and contains(text(),'Sign up')]
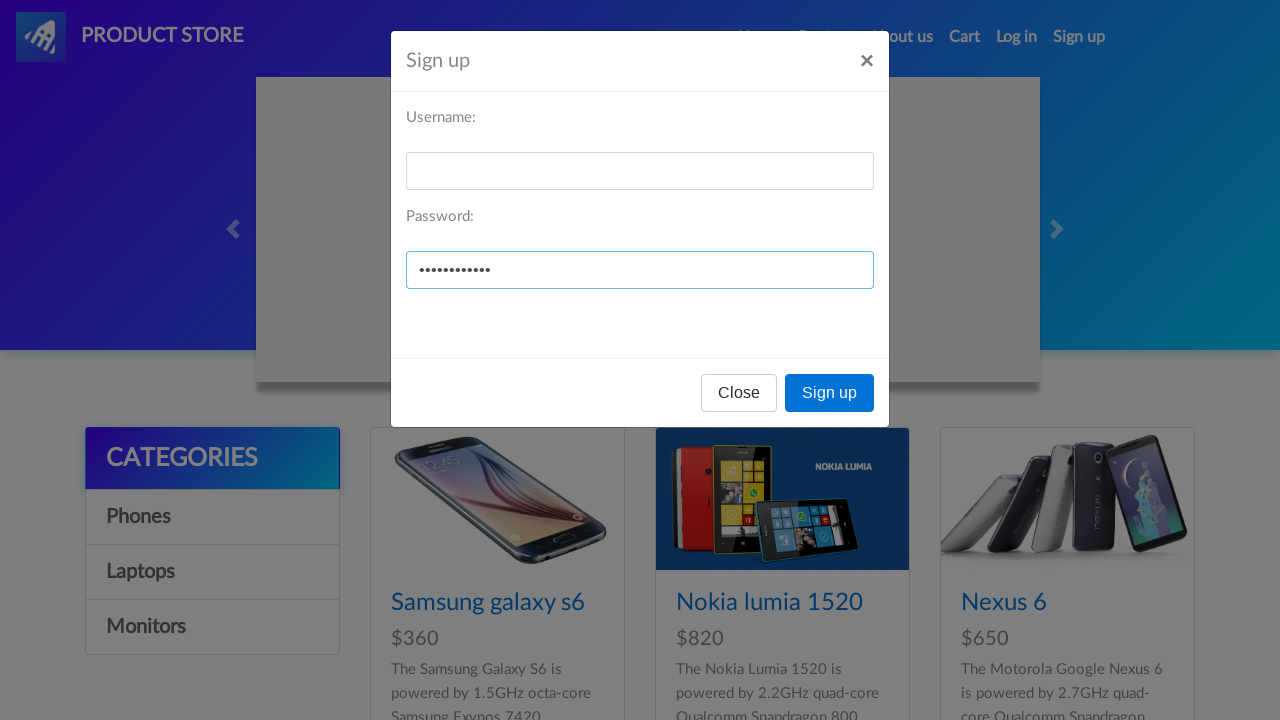

Set up dialog handler to accept alerts
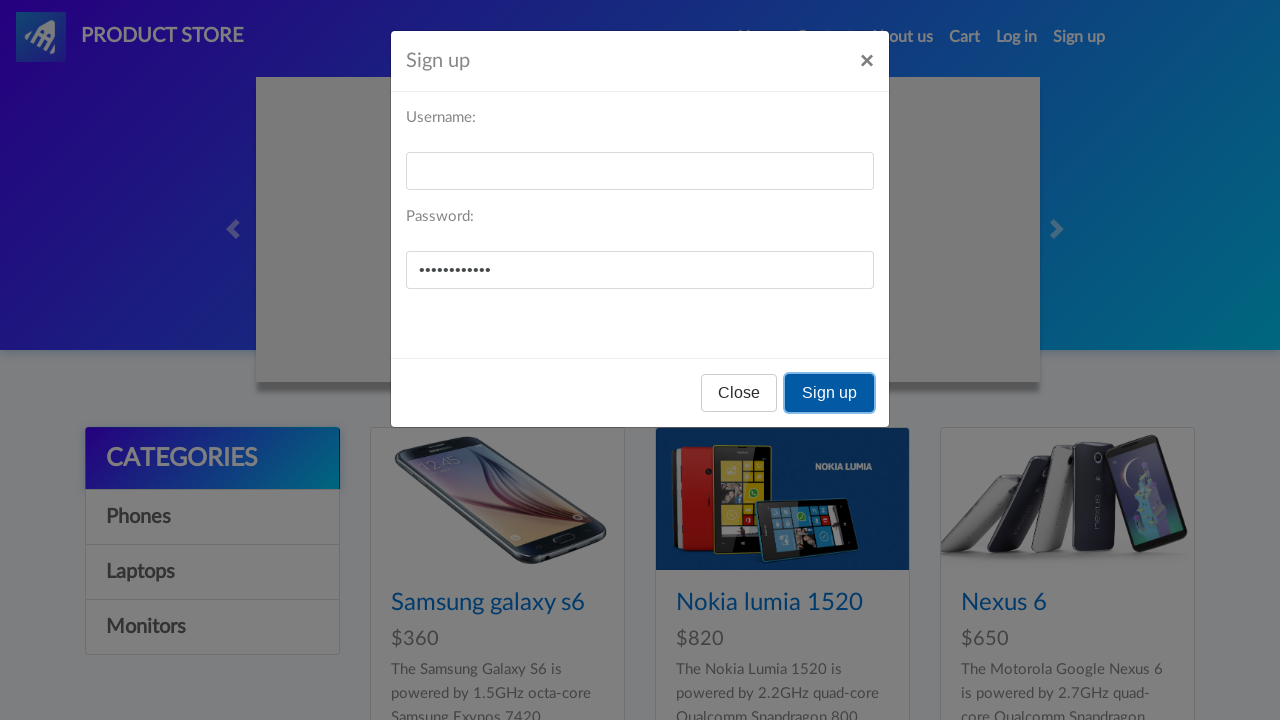

Waited 1000ms for validation response
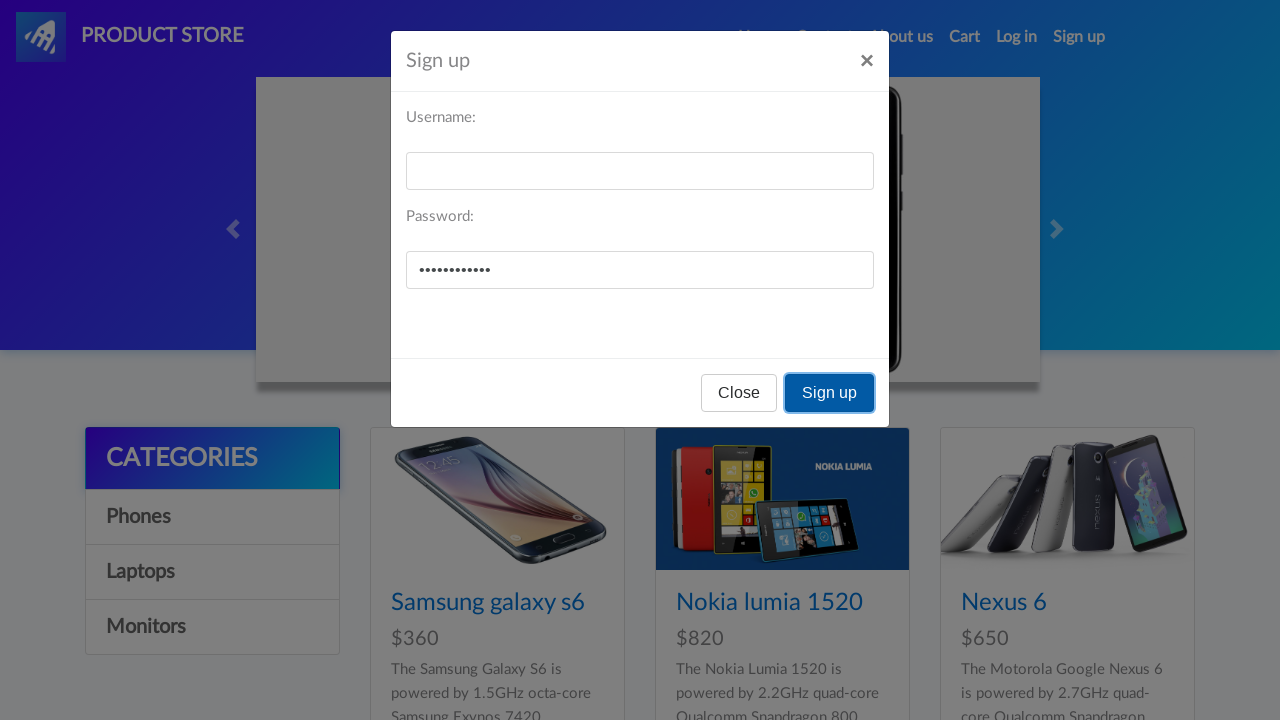

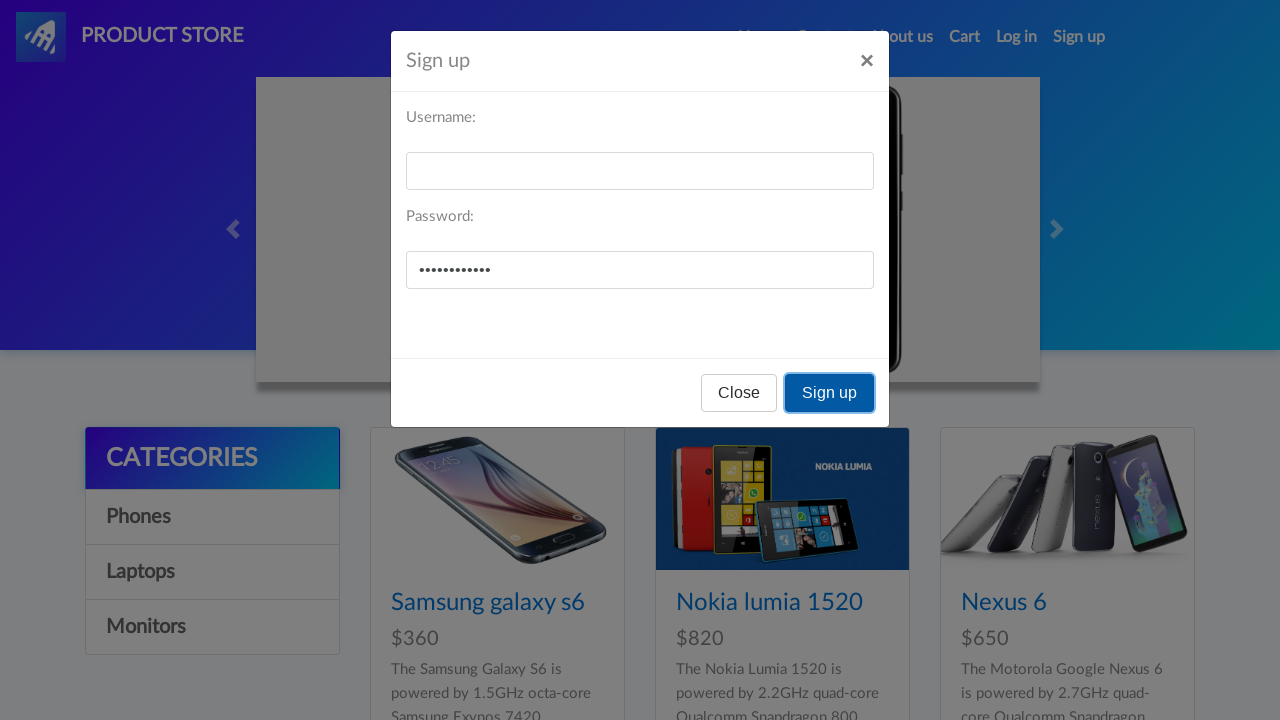